Tests the planning application search functionality by selecting an application type, entering a date range, submitting the search, and verifying results are displayed on a UK council planning portal.

Starting URL: https://planning.runnymede.gov.uk/Northgate/PlanningExplorer/GeneralSearch.aspx

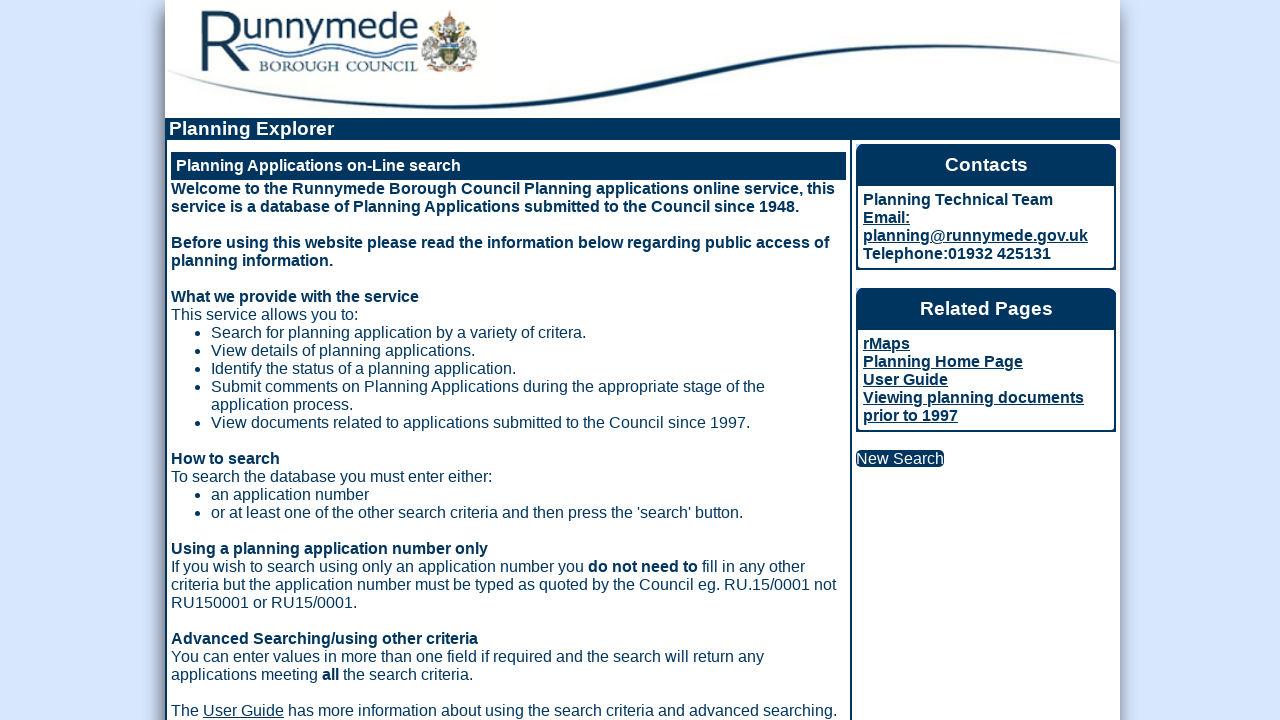

Selected 'Prior Approval (Other)' from application type dropdown on #cboApplicationTypeCode
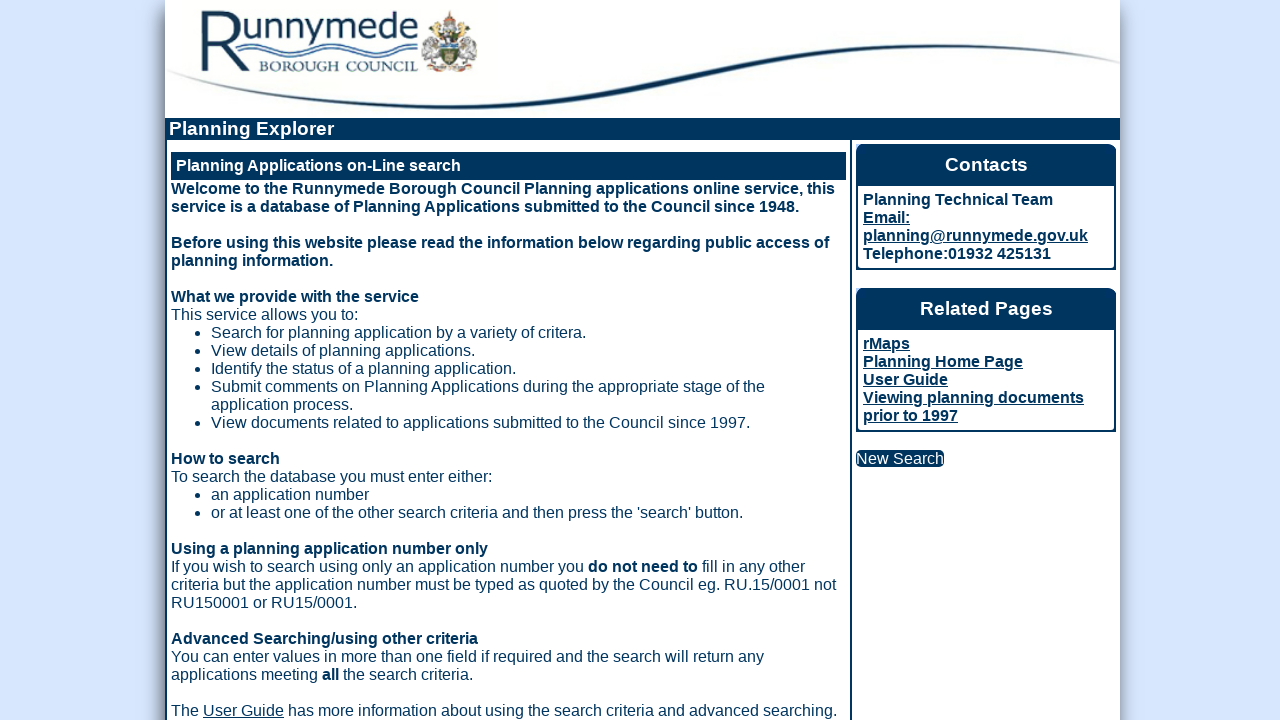

Clicked date range radio button to enable date filtering at (378, 578) on #rbRange
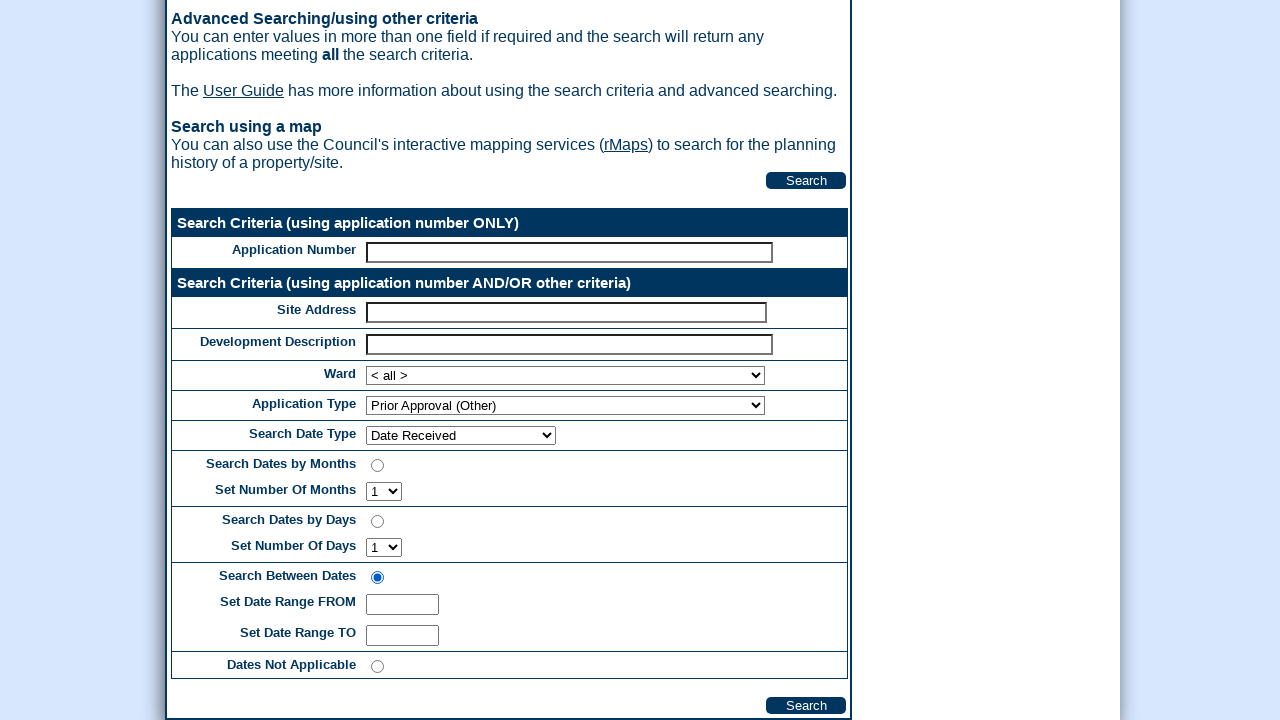

Entered start date '01/05/2013' on #dateStart
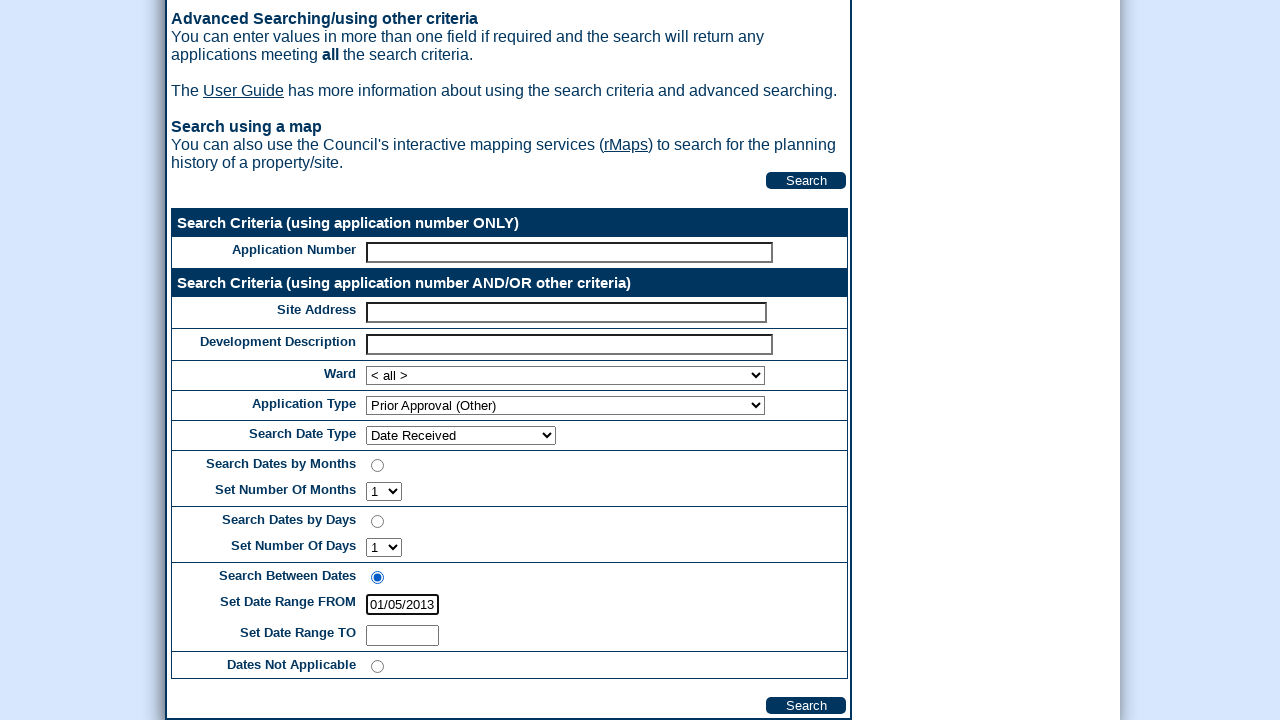

Entered end date '30/04/2023' on #dateEnd
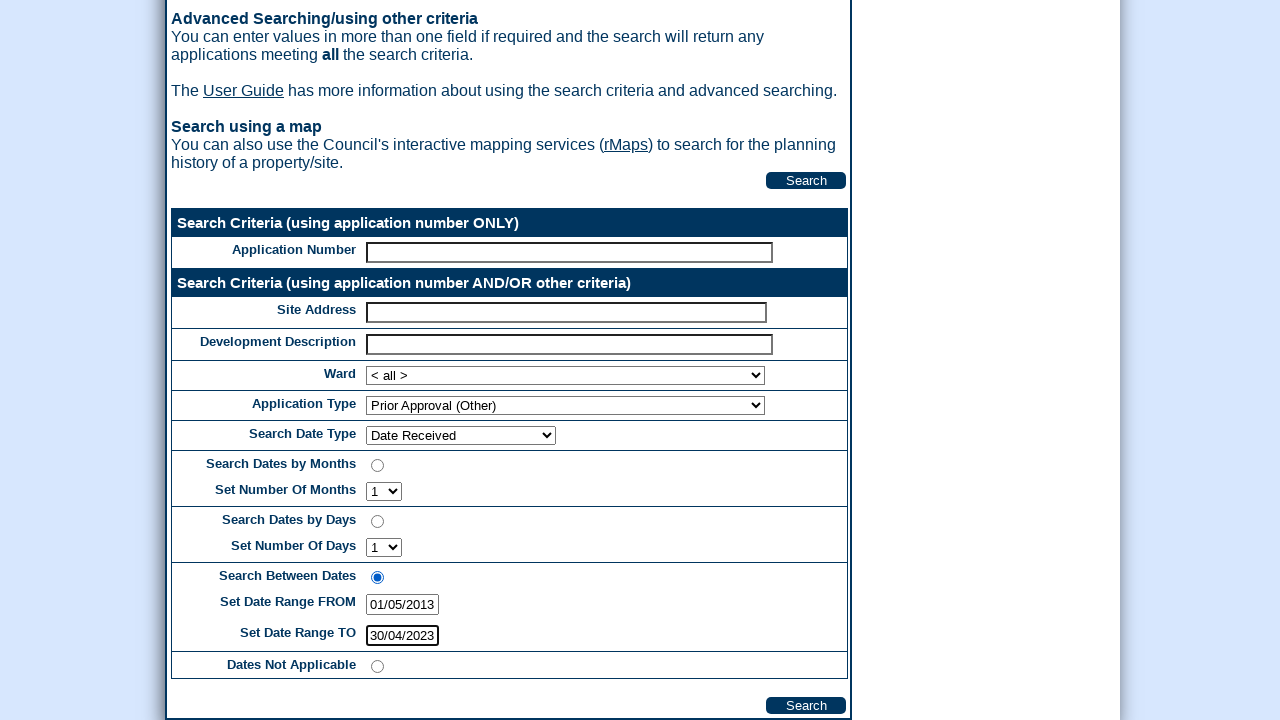

Clicked search button to submit the planning application search at (806, 181) on #csbtnSearch
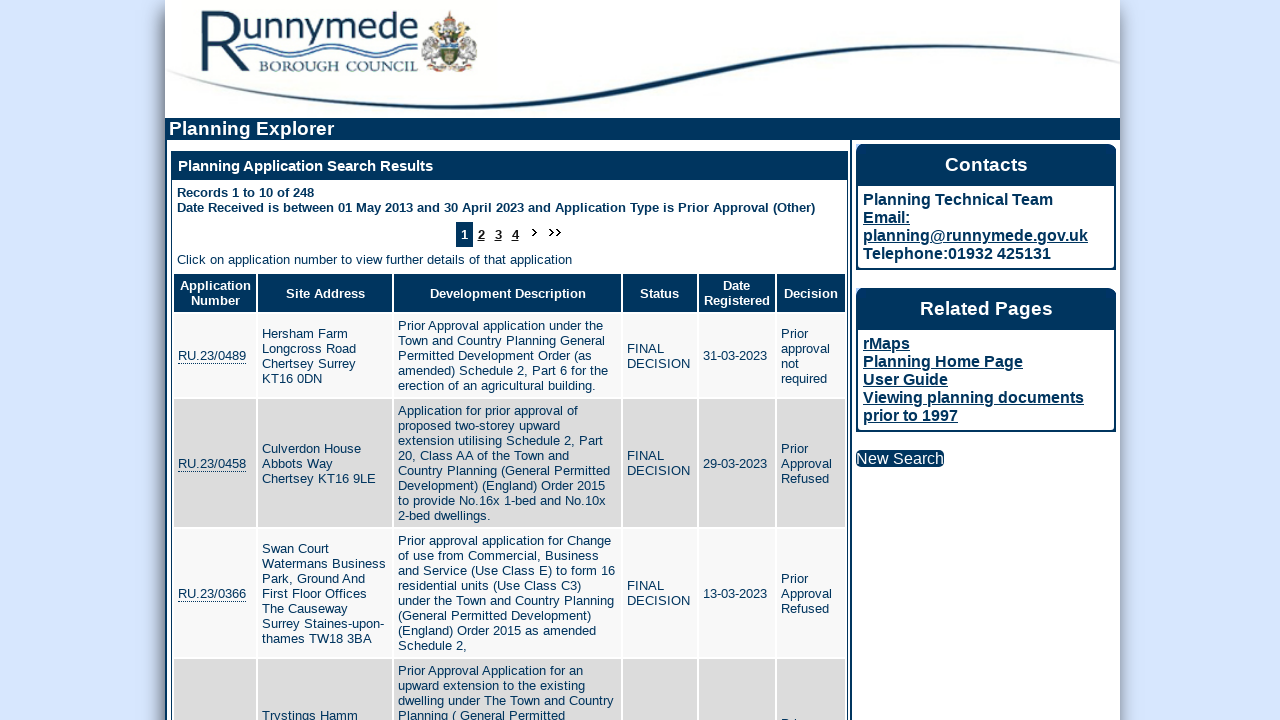

Waited 2 seconds for results to load
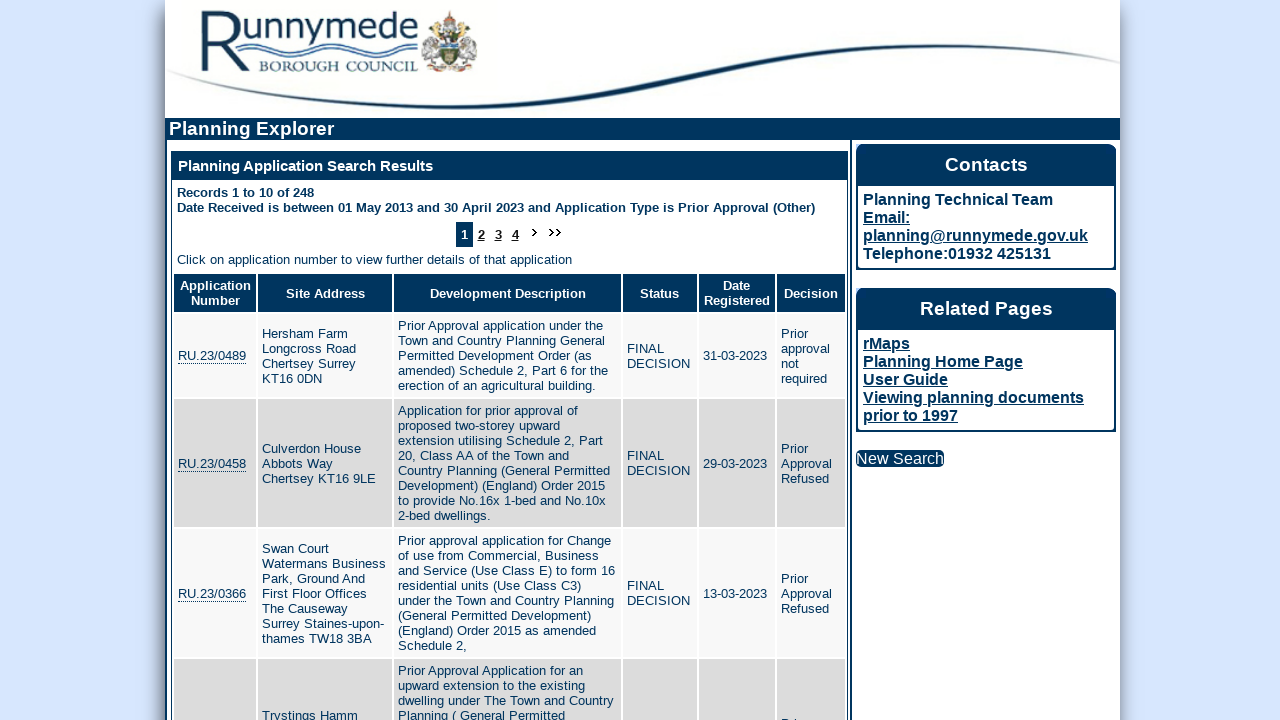

Verified results table is displayed on the planning portal
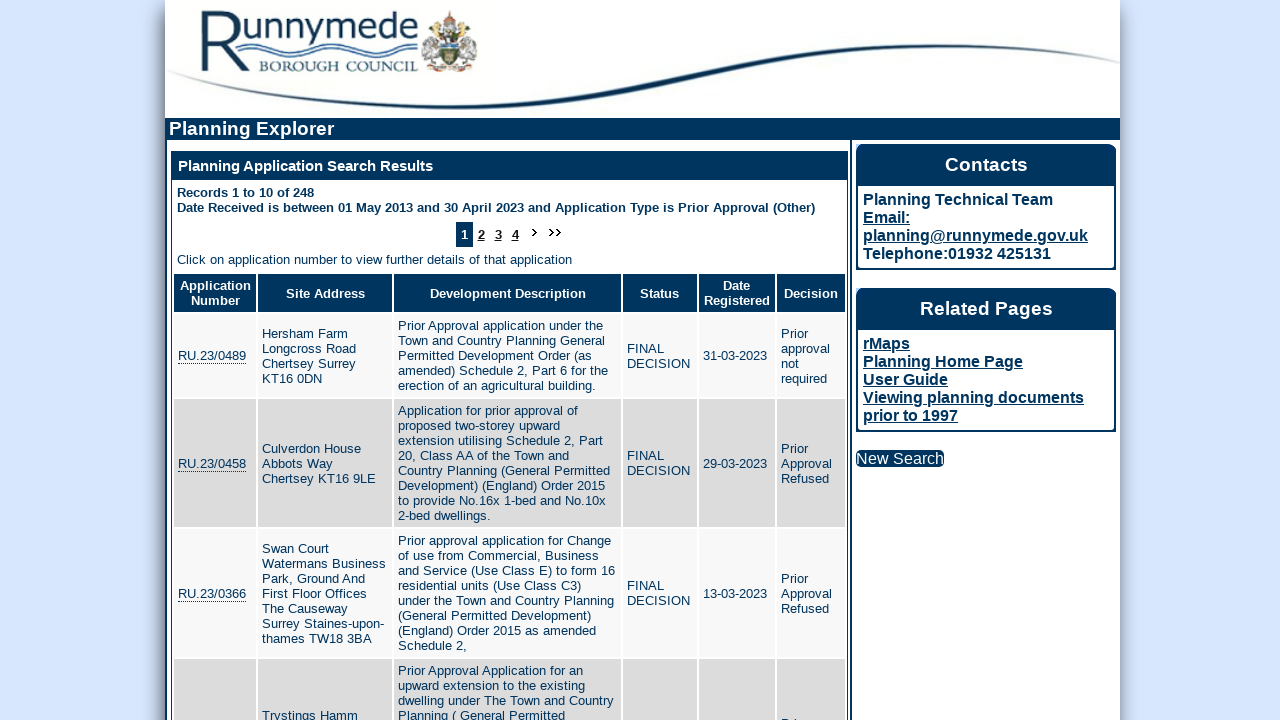

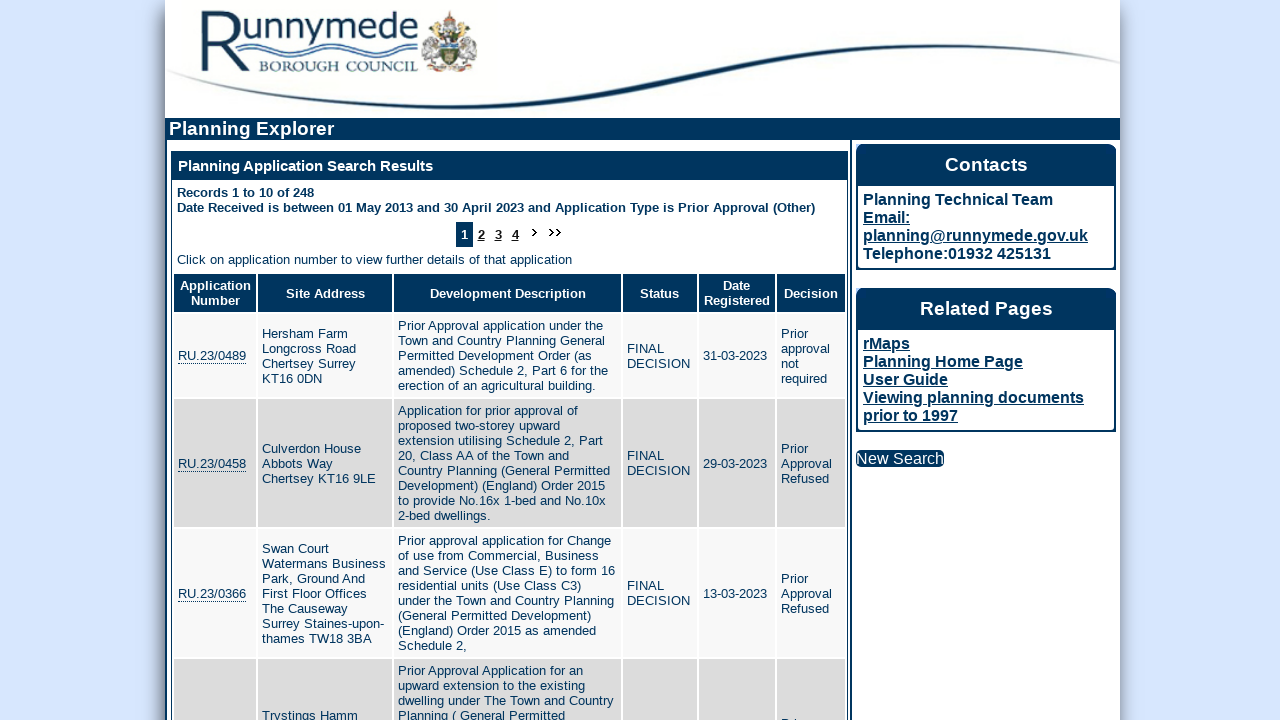